Tests mouse interactions on the Selenium website by clicking on the Downloads menu item and then performing a right-click (context click) on the documentation link.

Starting URL: https://www.selenium.dev/

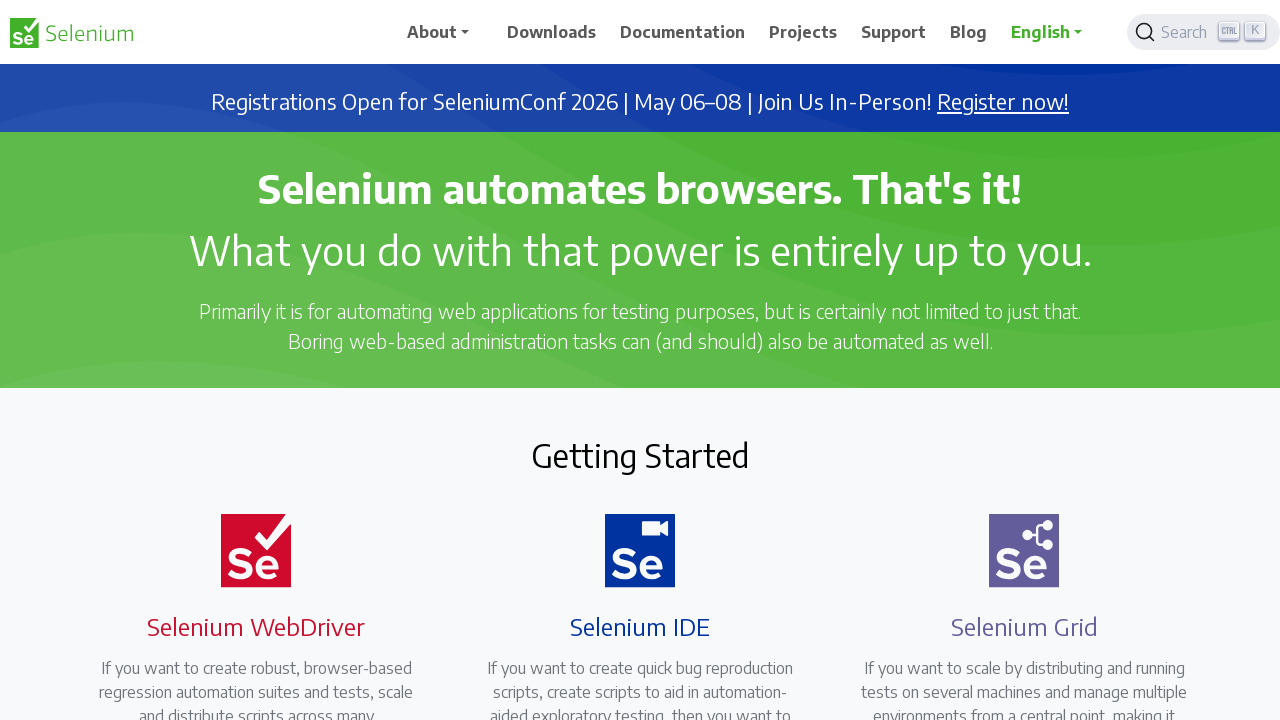

Clicked on Downloads menu item at (552, 32) on xpath=//span[text()='Downloads']
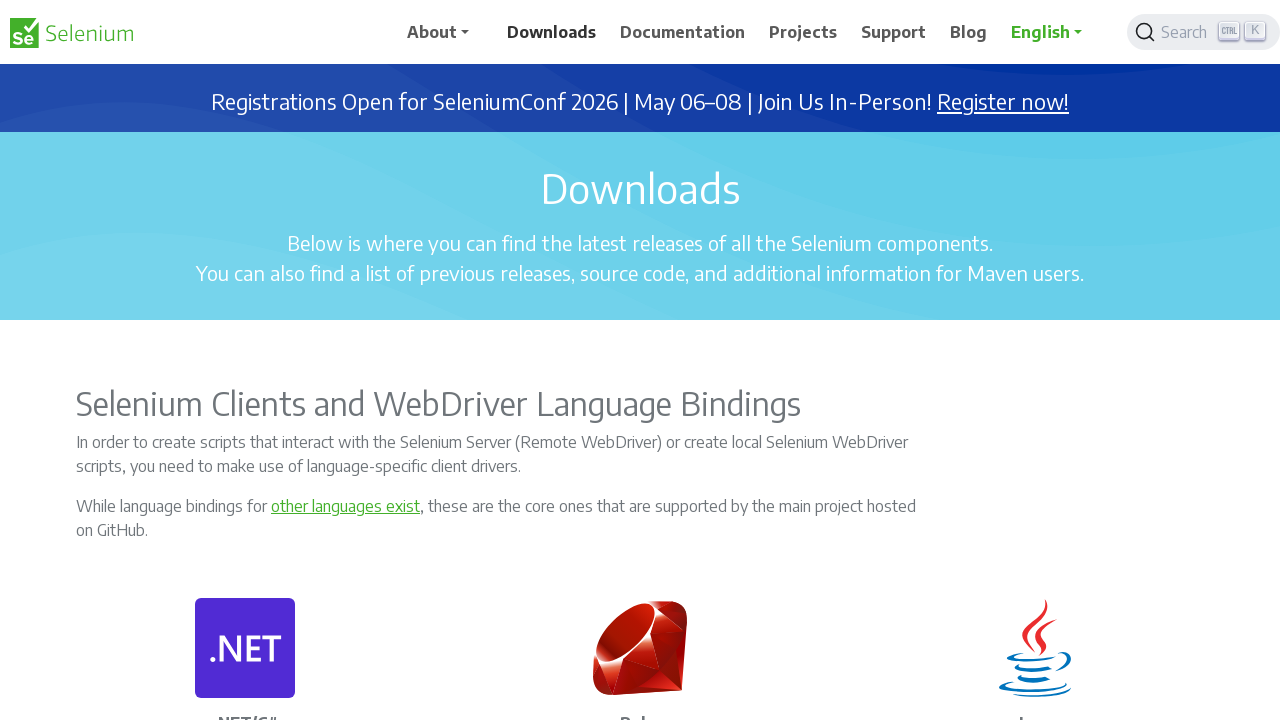

Documentation link became visible
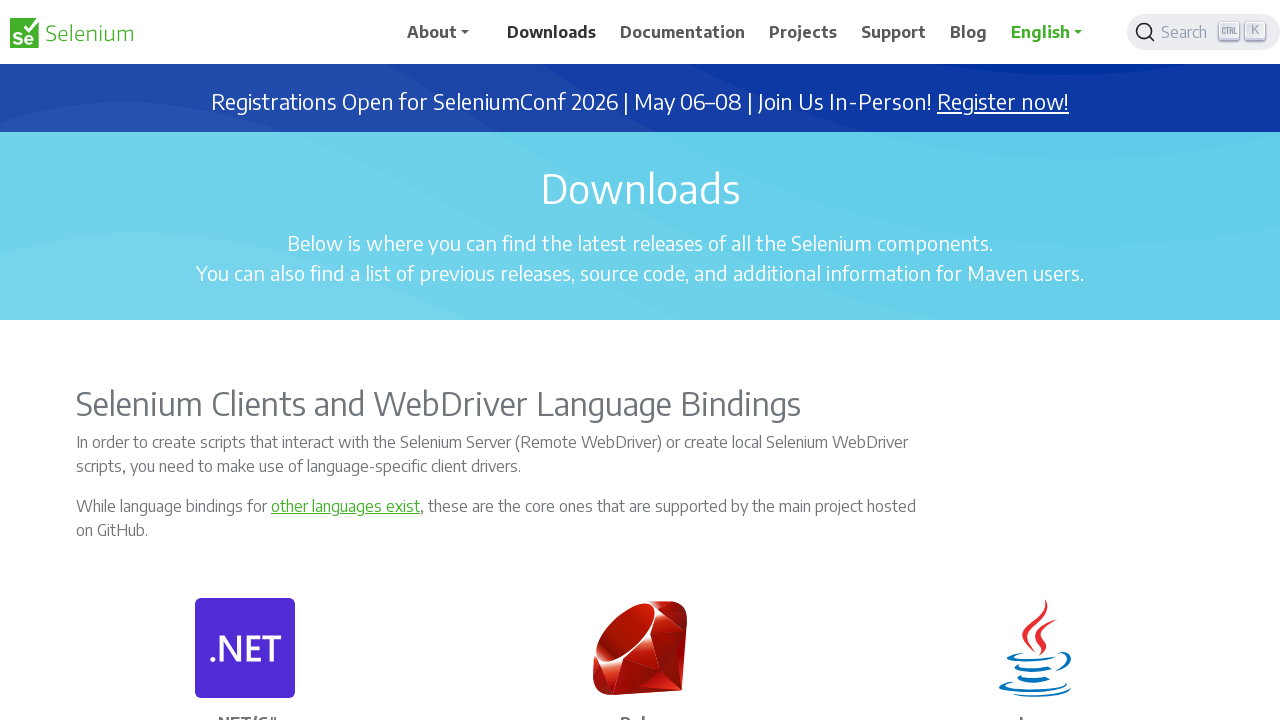

Right-clicked on documentation link to open context menu at (683, 32) on text=documentation
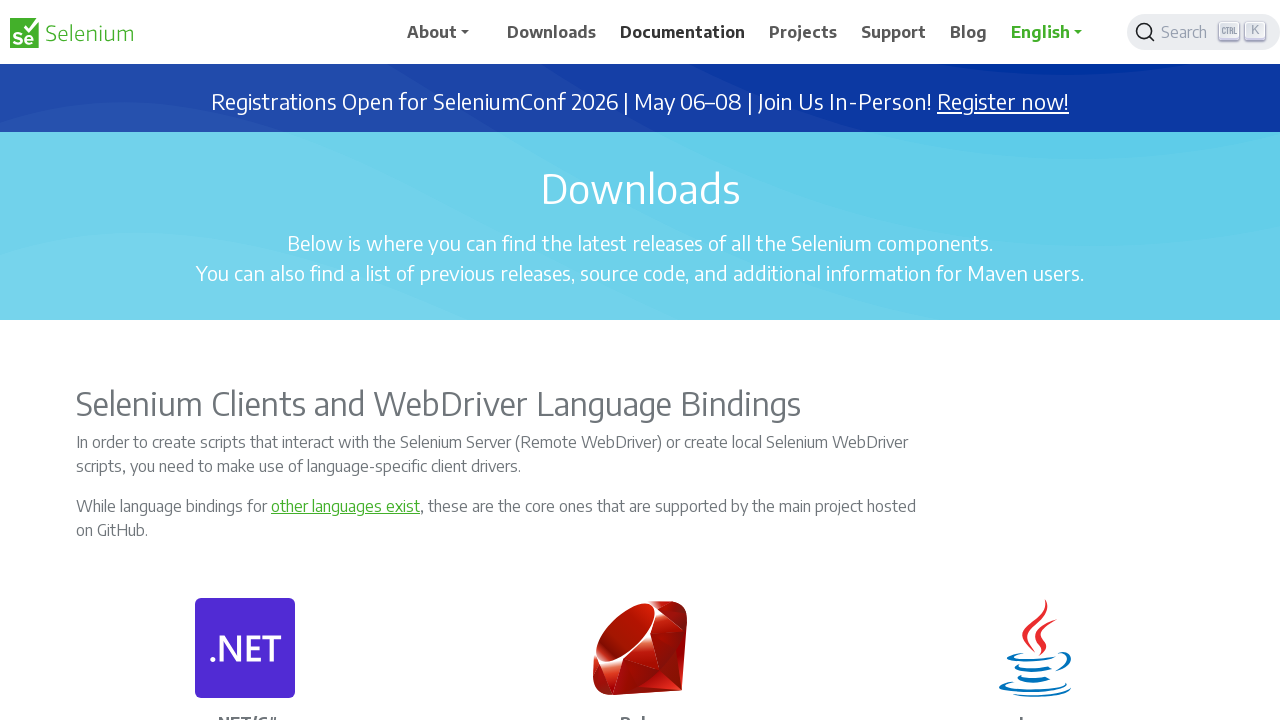

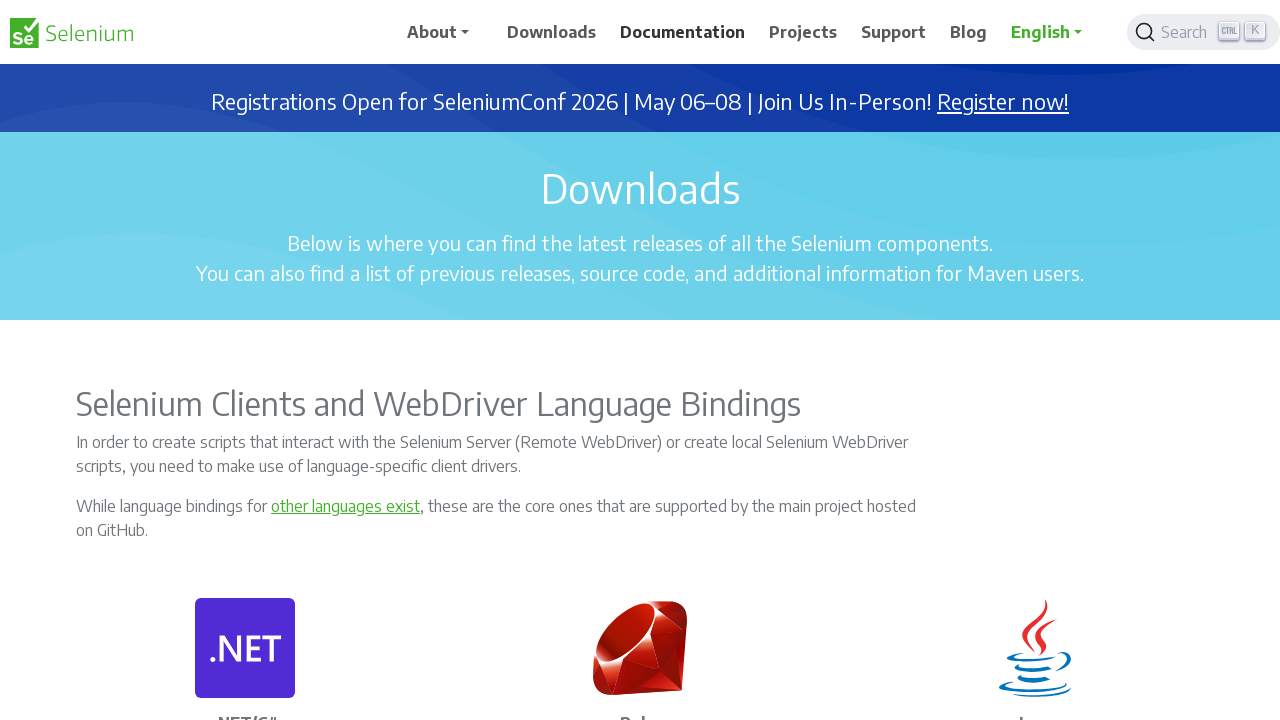